Tests navigation to home page by clicking the CroCoder logo in the footer

Starting URL: https://www.crocoder.dev

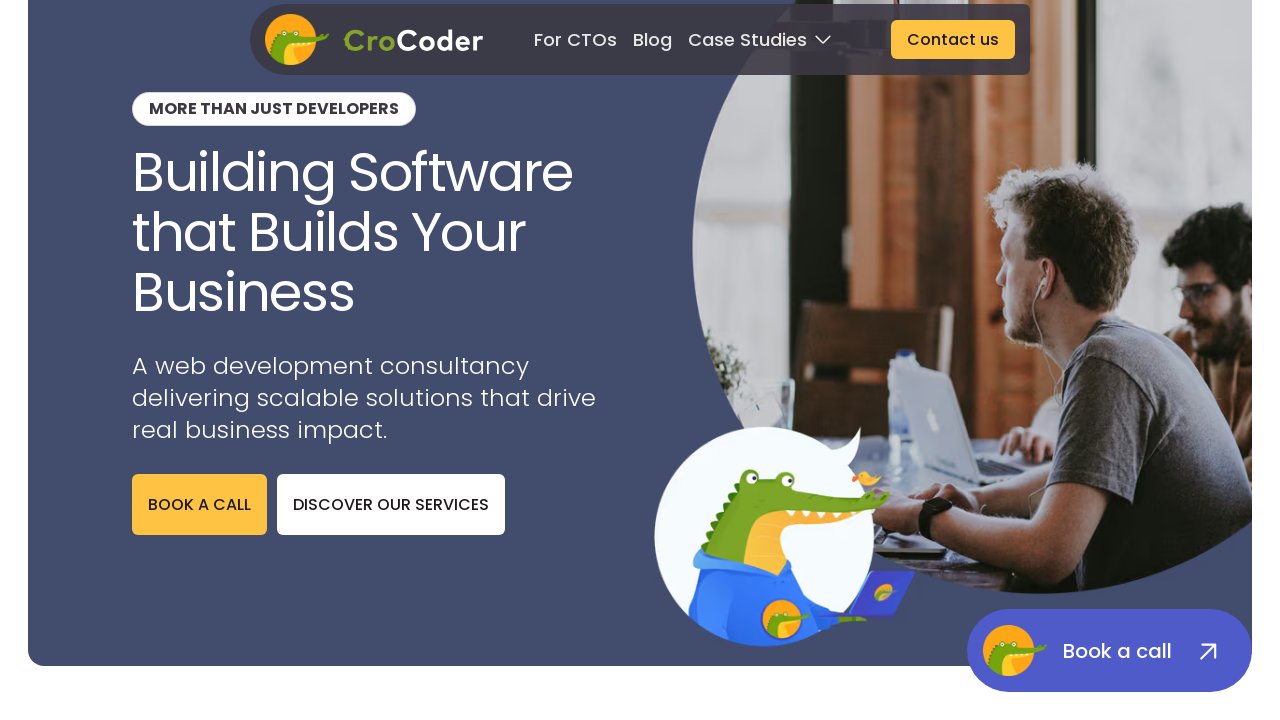

Clicked the CroCoder logo in the footer at (58, 471) on footer >> a >> img[alt='Crocoder Crocodile Logo']
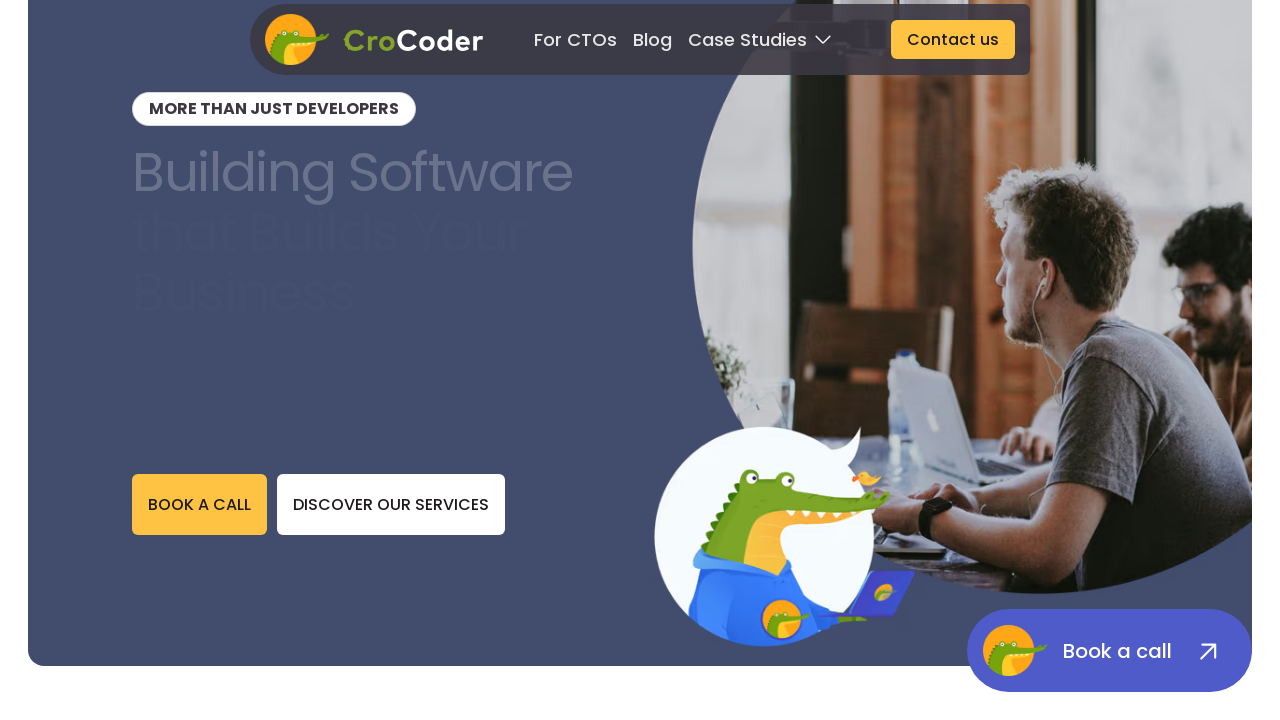

Verified home page loaded with 'More than just developers' text
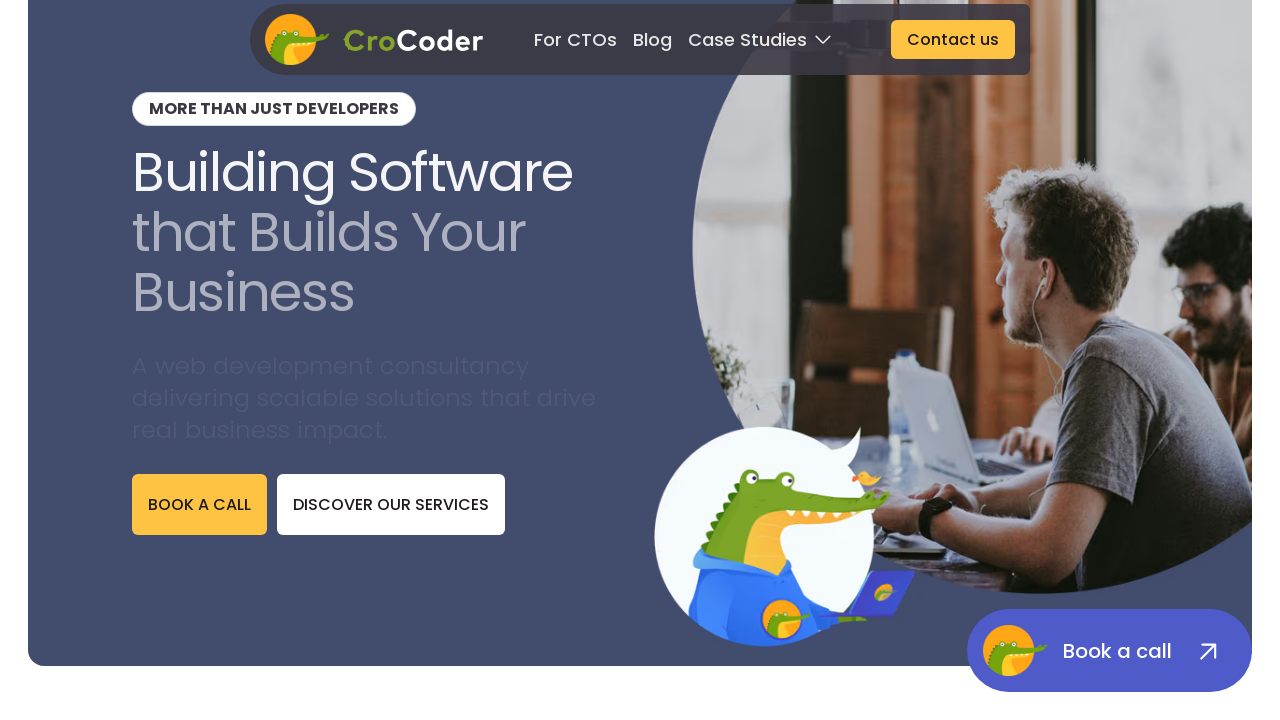

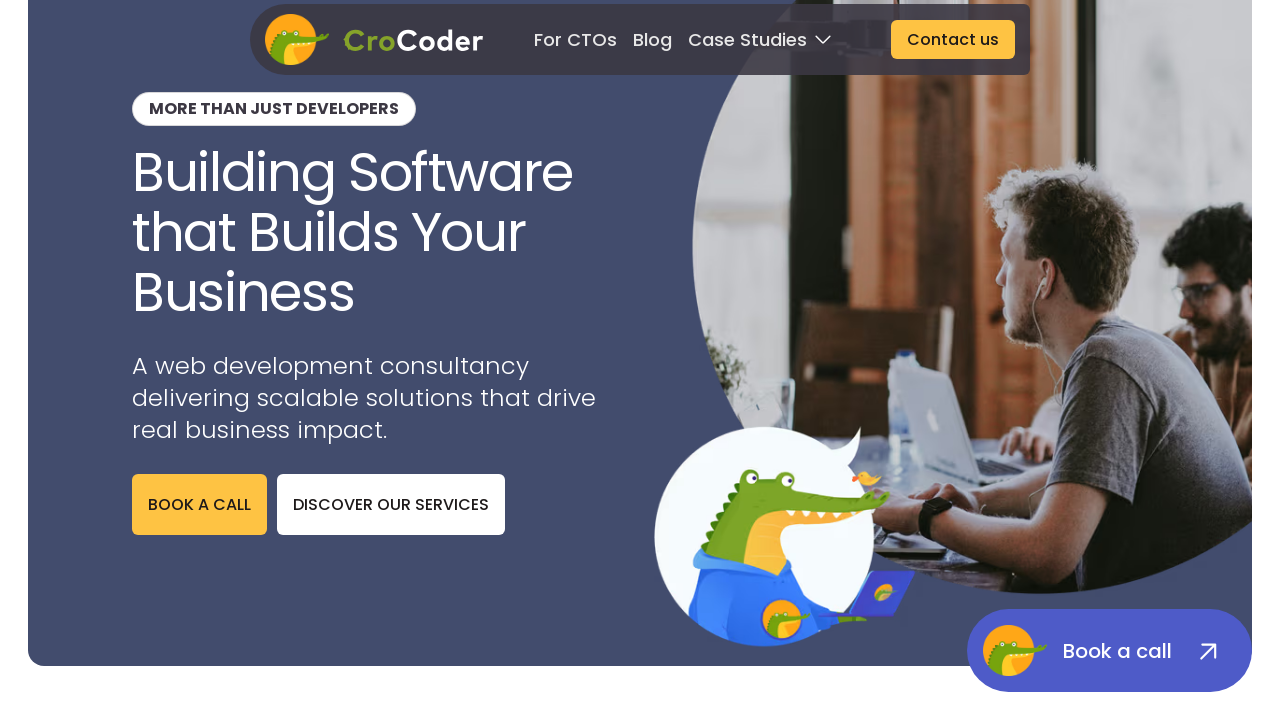